Tests switching to a new browser tab by clicking a button that opens a new tab, then switches focus to the newly opened tab

Starting URL: https://formy-project.herokuapp.com/switch-window

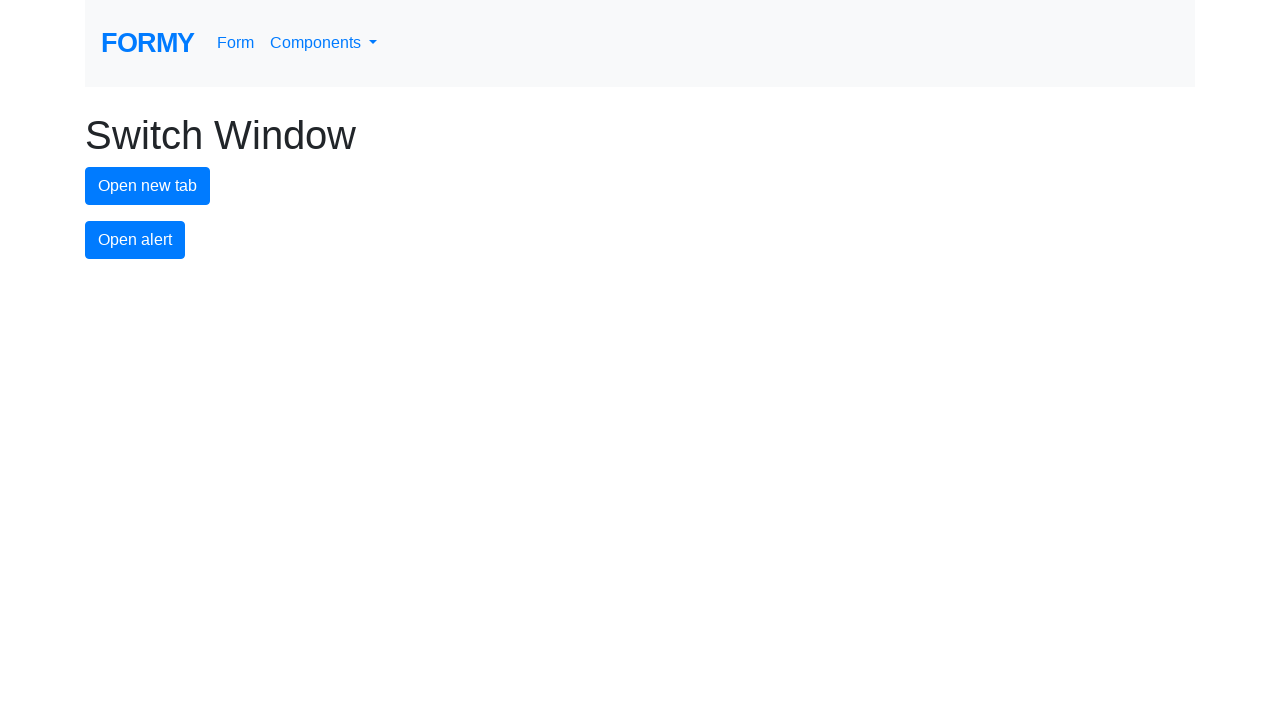

Clicked 'Open New Tab' button at (148, 186) on #new-tab-button
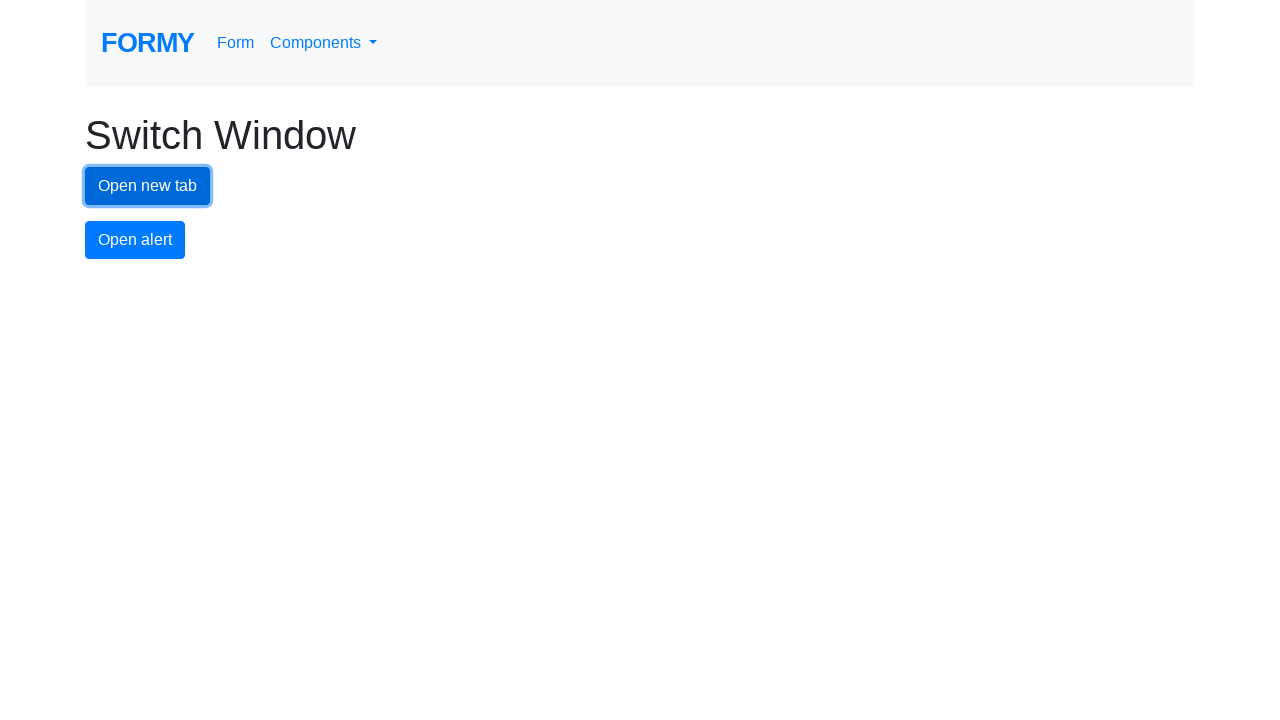

Switched focus to newly opened tab
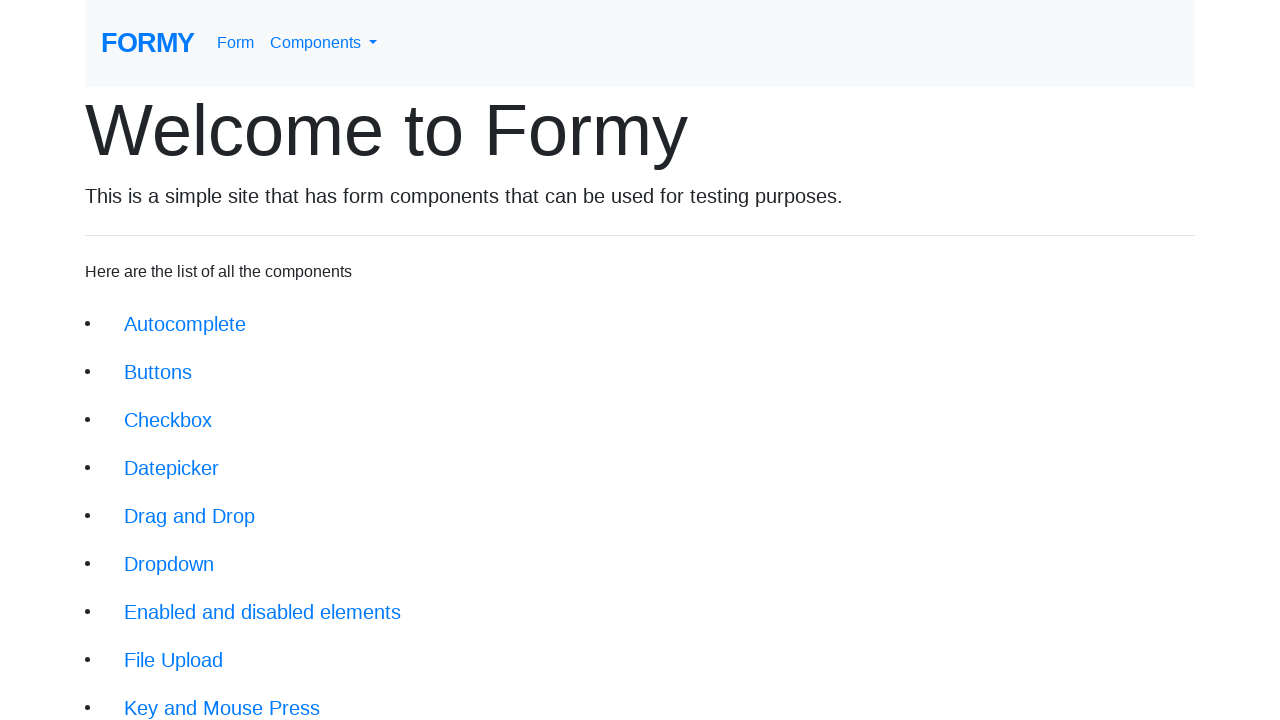

New tab finished loading
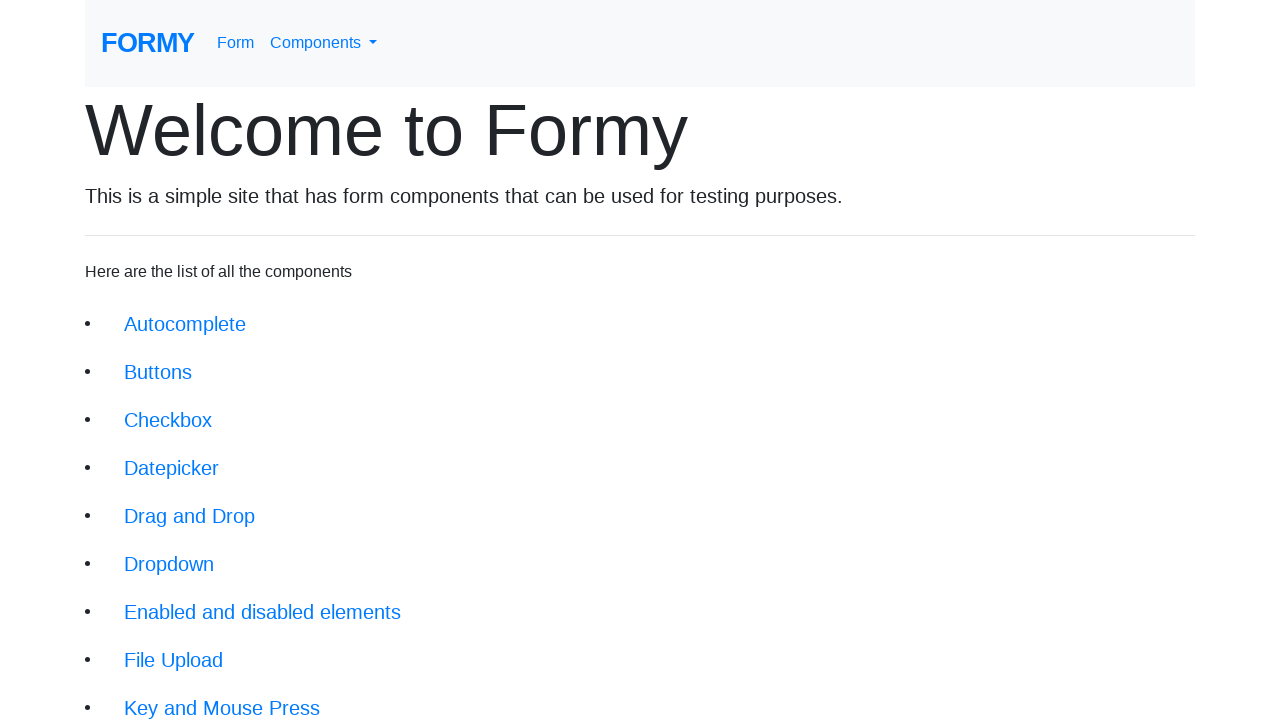

Closed the new tab
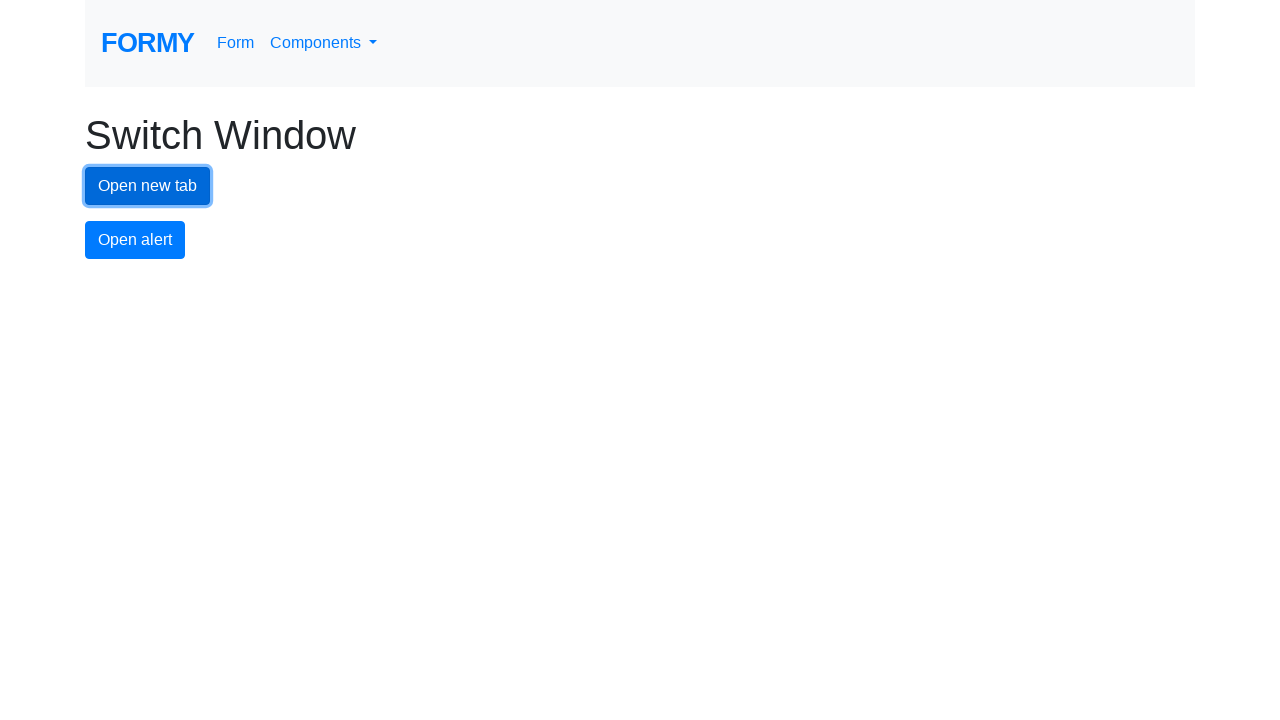

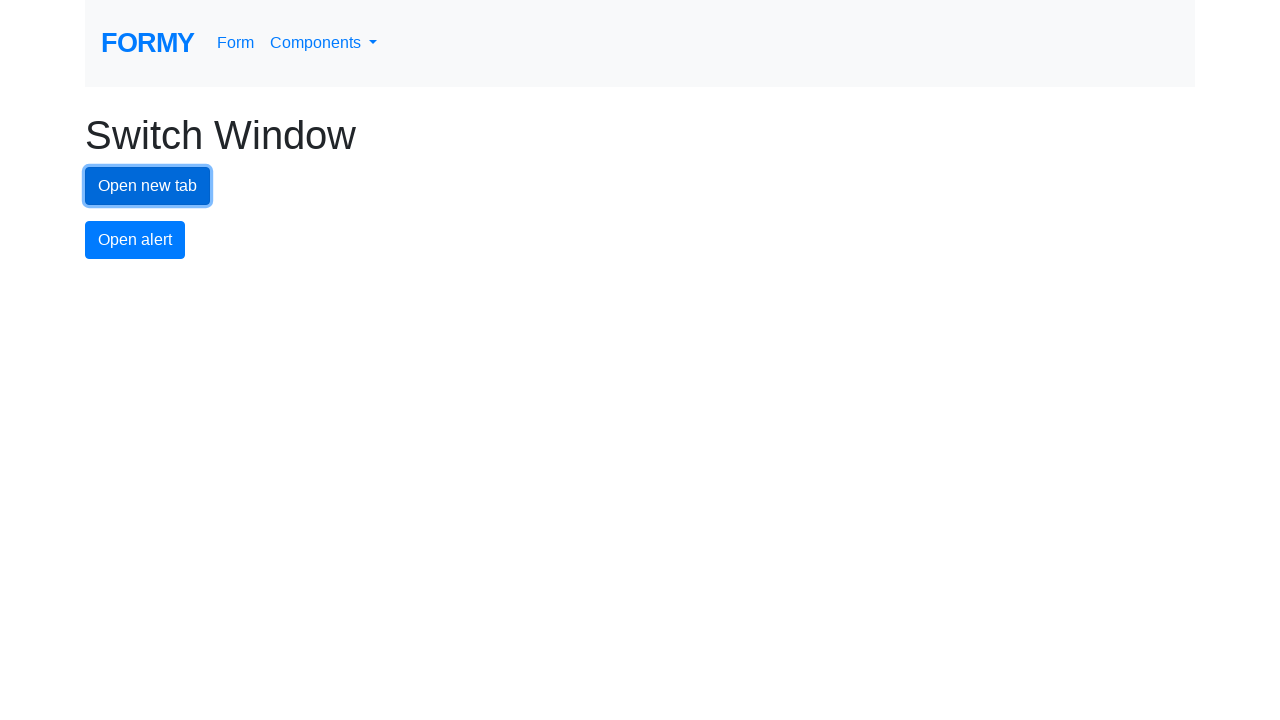